Tests iframe handling by switching to an iframe on W3Schools tryit editor page, clicking a button inside the iframe, and then switching back to the default content.

Starting URL: https://www.w3schools.com/jsref/tryit.asp?filename=tryjsref_submit_get

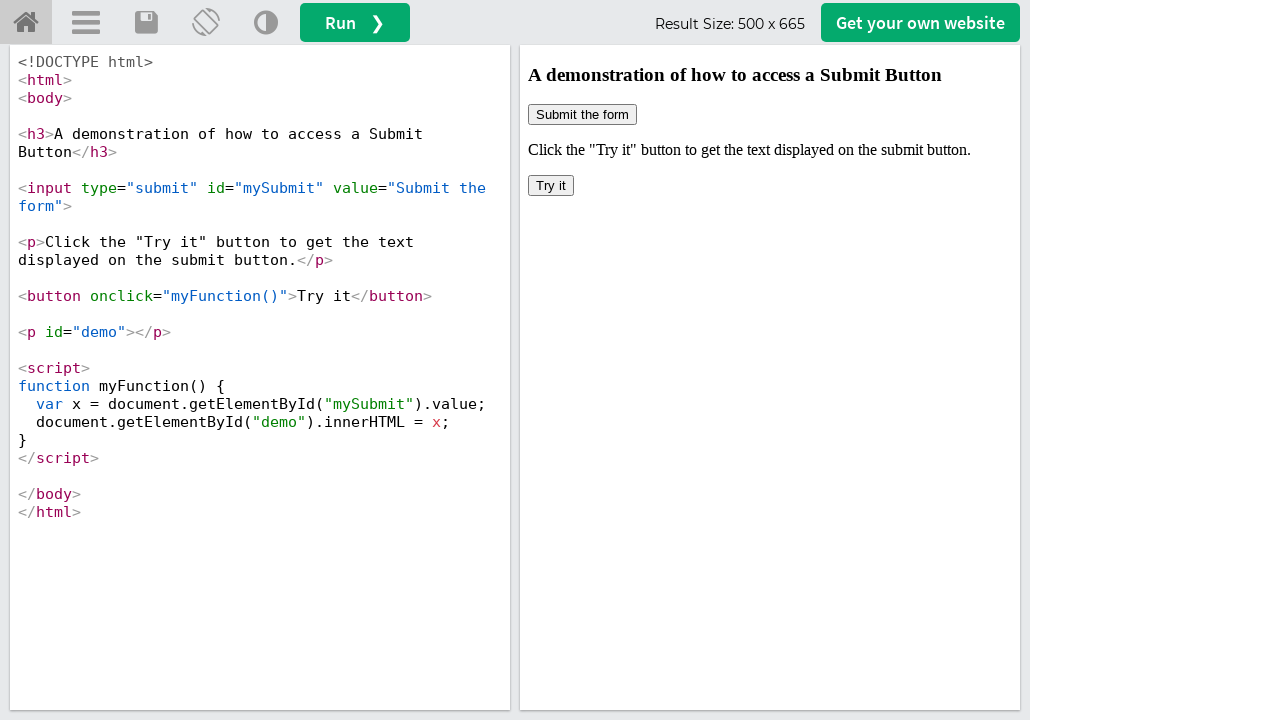

Located iframe with ID 'iframeResult'
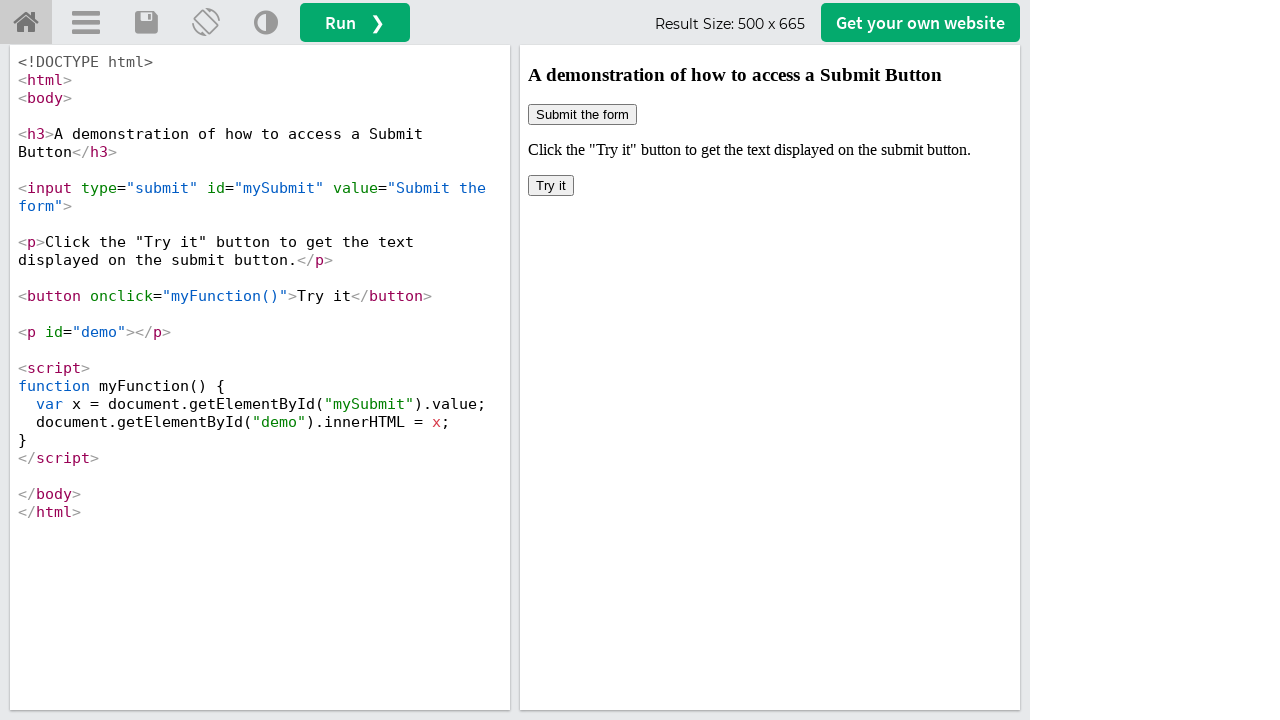

Clicked button inside the iframe at (551, 186) on #iframeResult >> internal:control=enter-frame >> xpath=/html/body/button
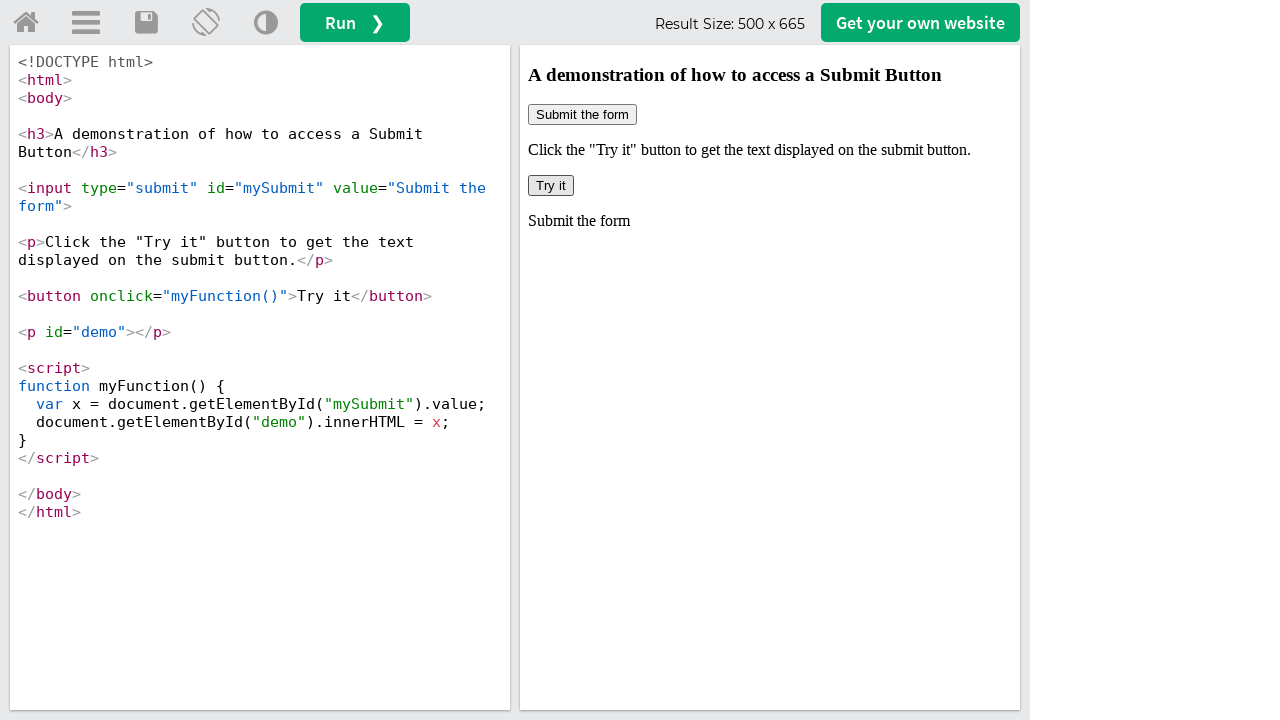

Waited 1000ms for action to complete
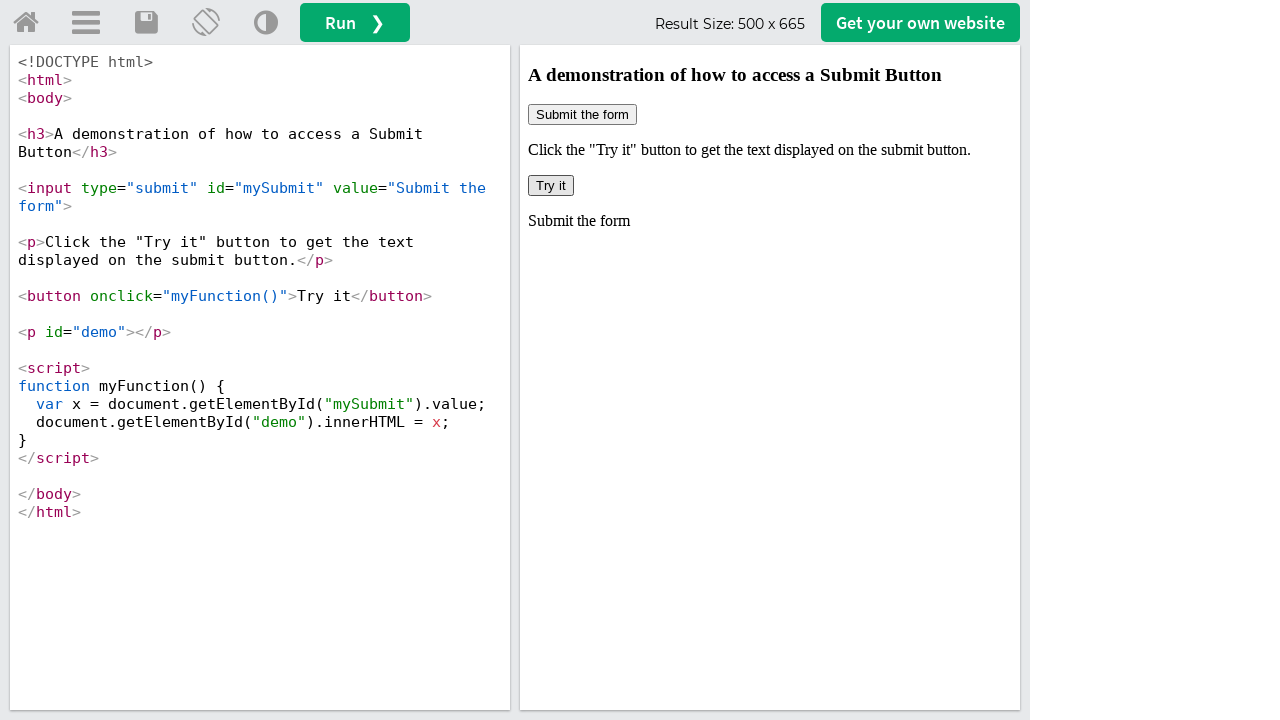

Located all iframe elements on the page
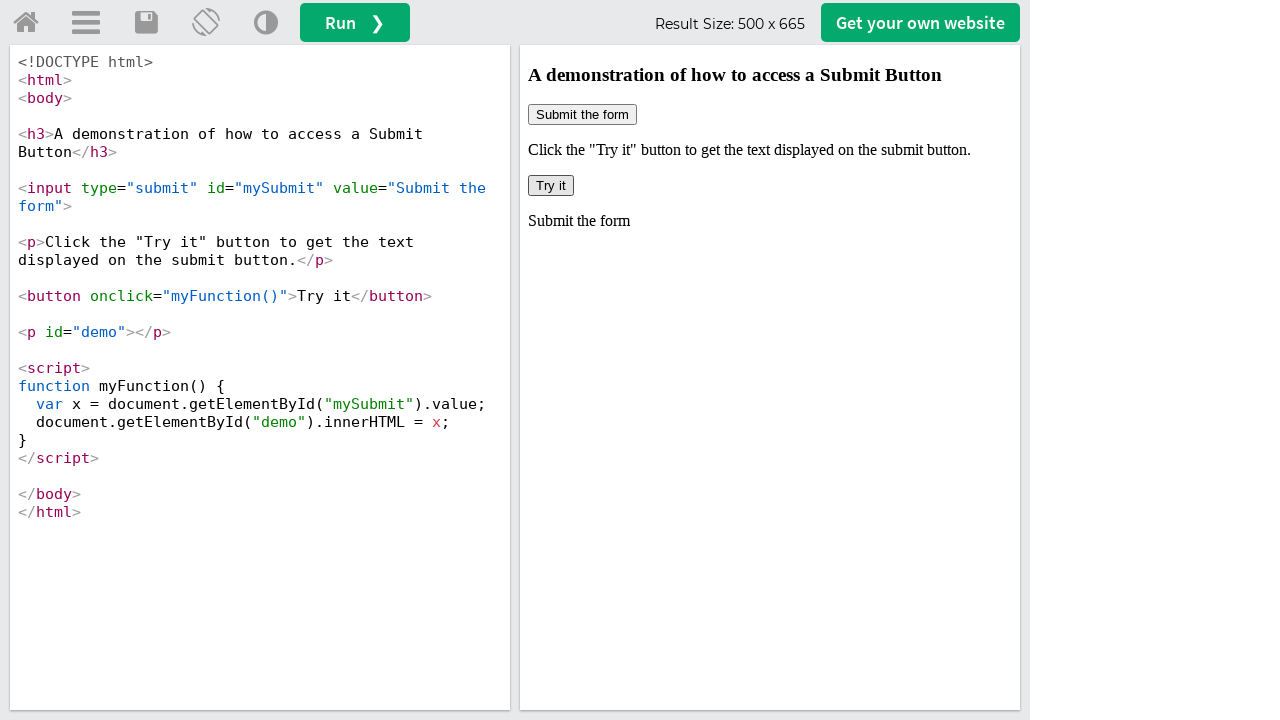

Counted iframes: 5 total
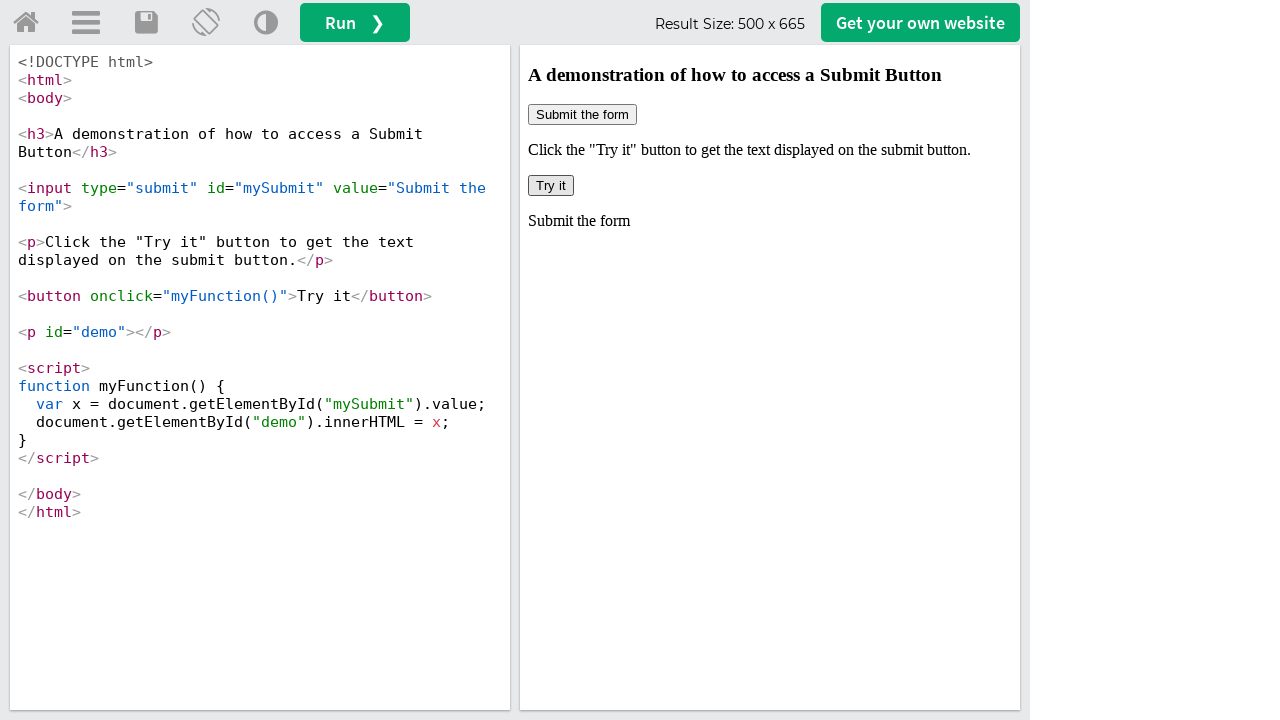

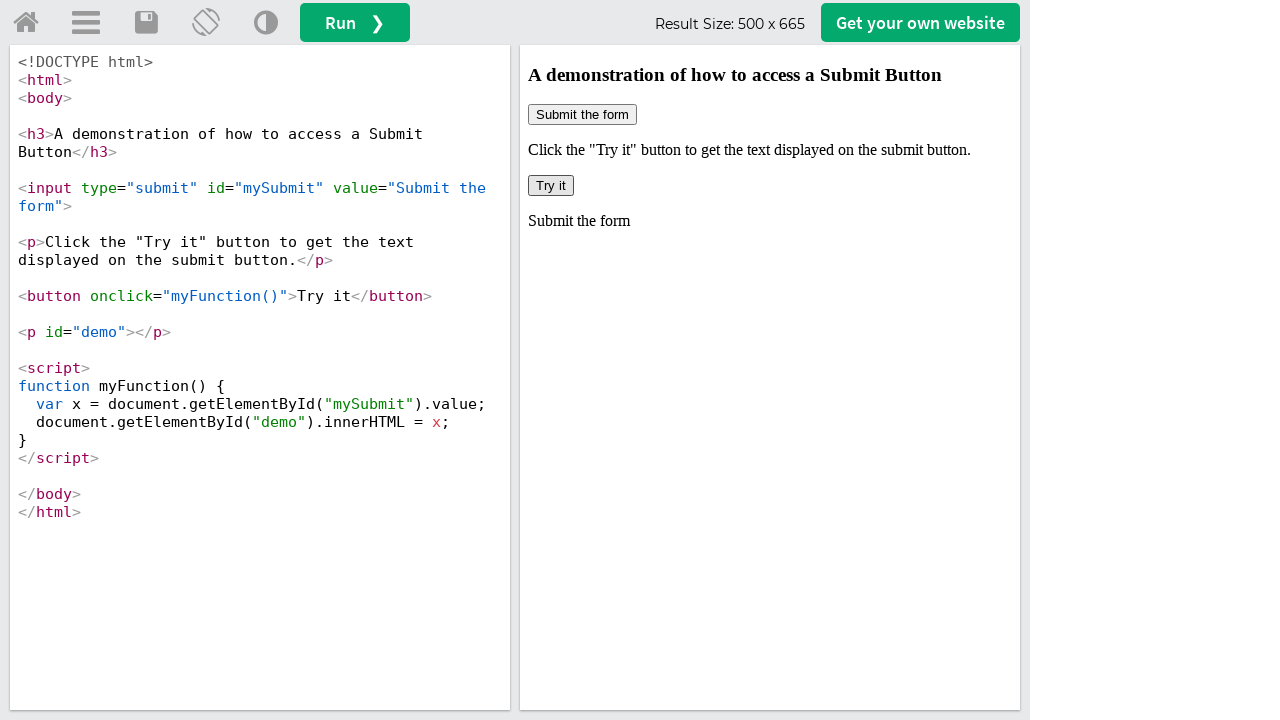